Tests navigation to Gift Cards section by finding and clicking the Gift Cards link in the header navigation.

Starting URL: https://www.target.com

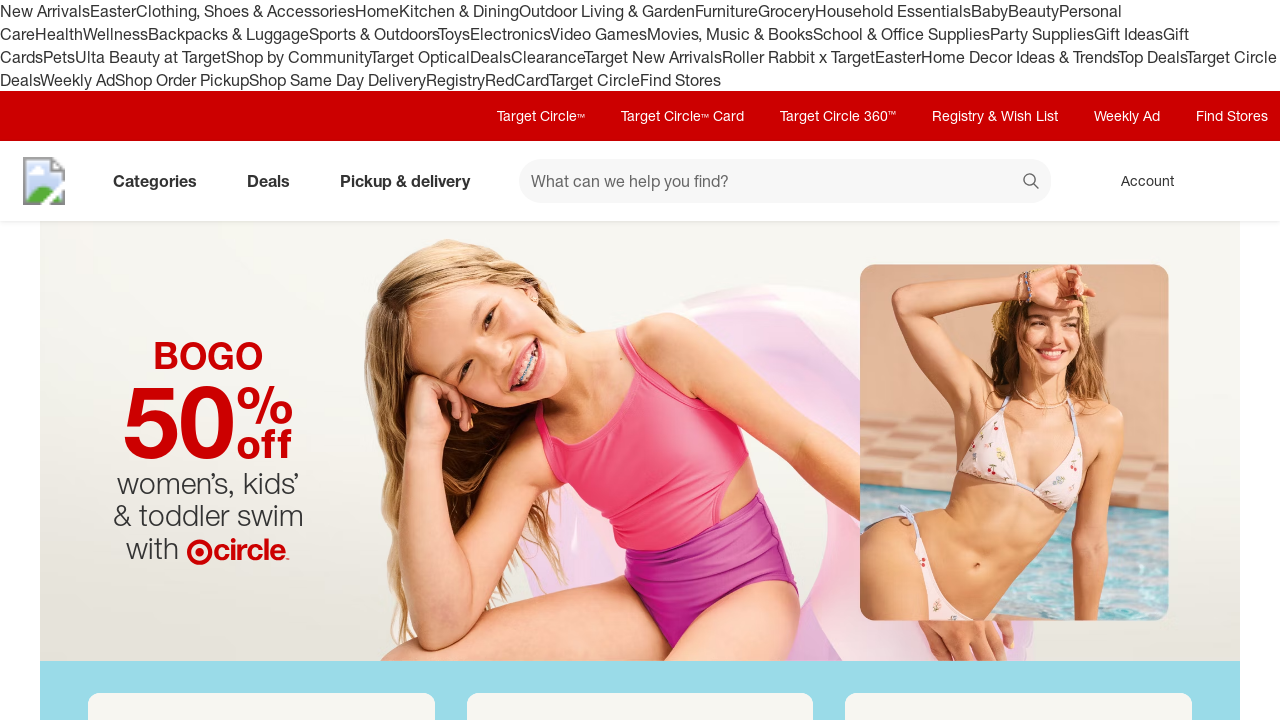

Waited for page to load with domcontentloaded state
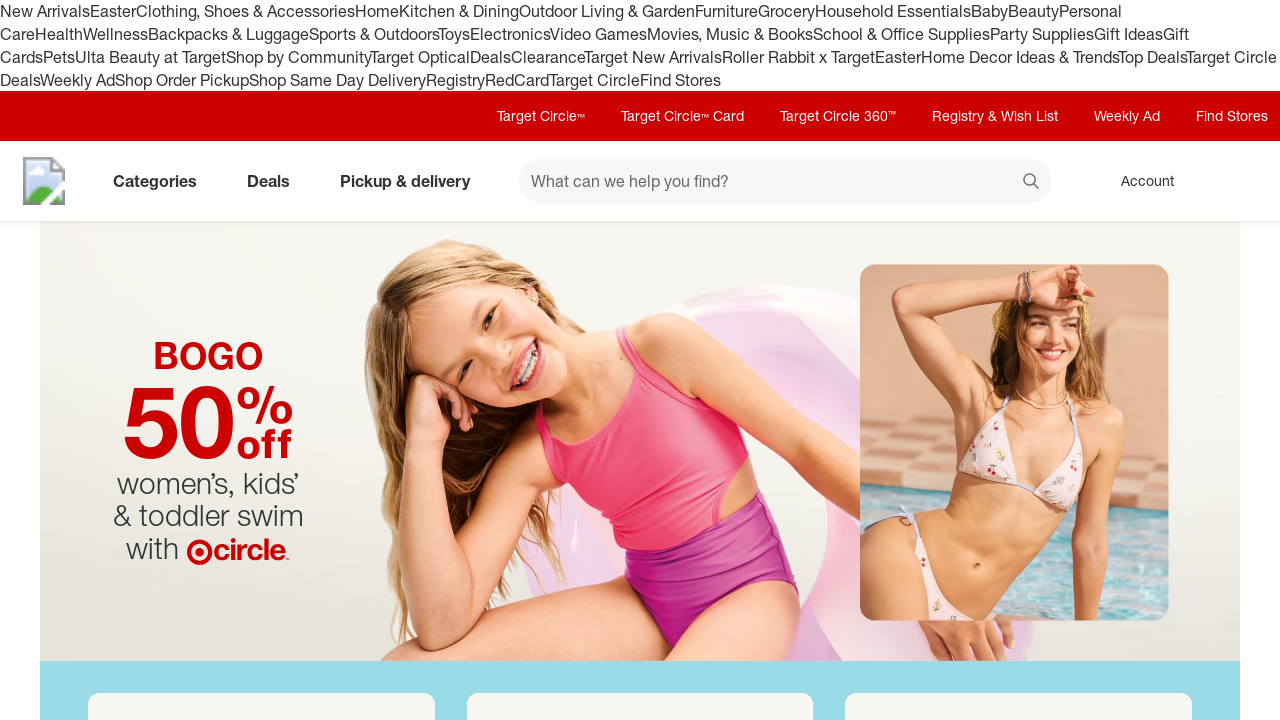

Located Gift Cards link in header navigation
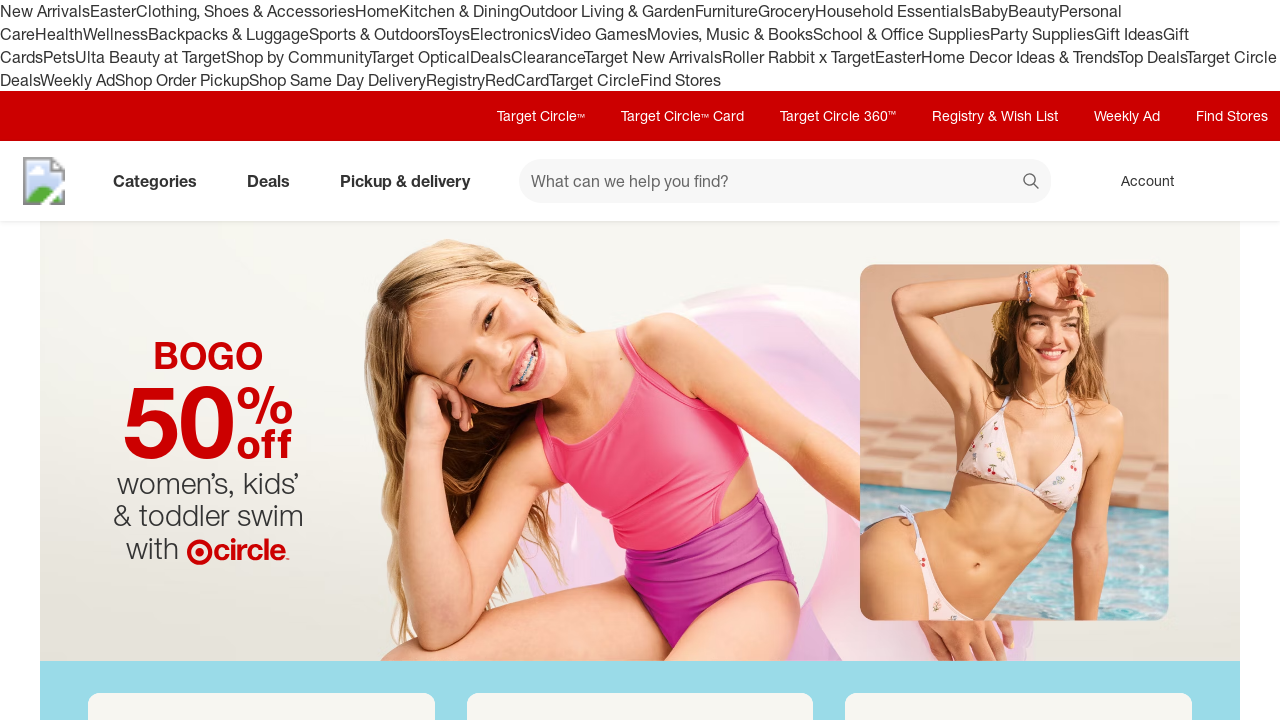

Verified Gift Cards link is visible
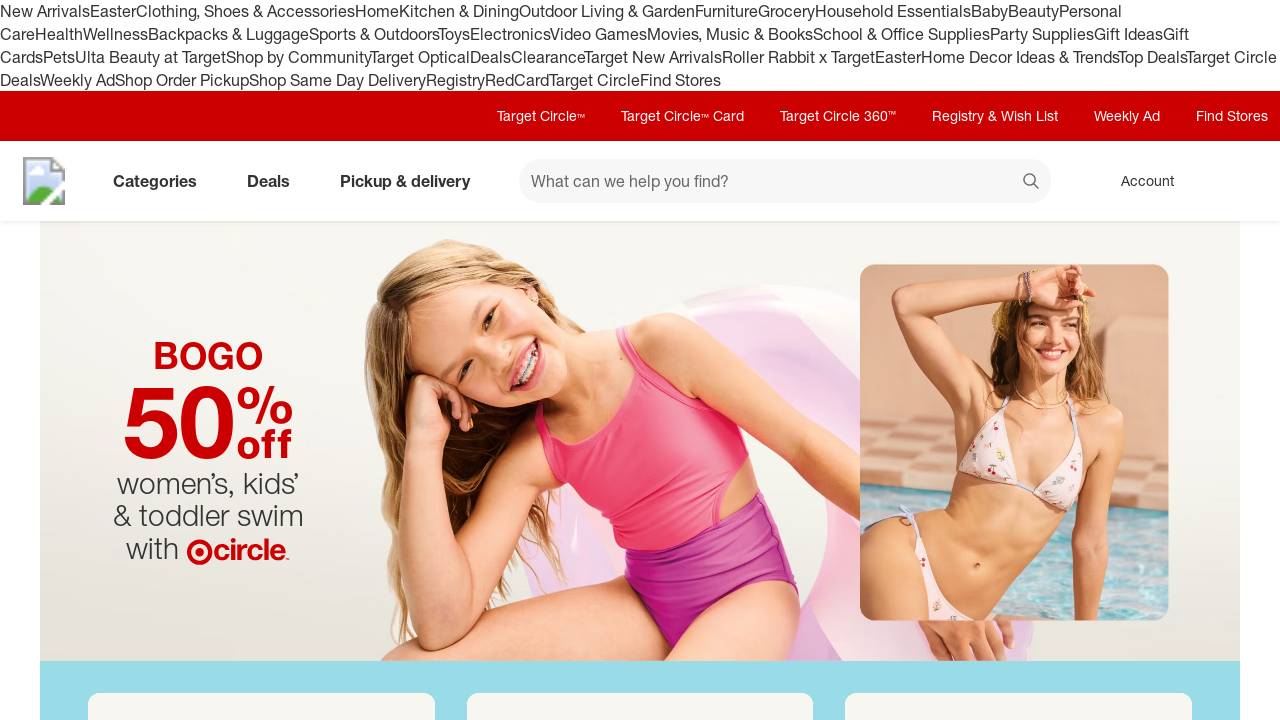

Clicked Gift Cards link in header navigation at (1176, 34) on internal:role=link[name="Gift Cards"i]
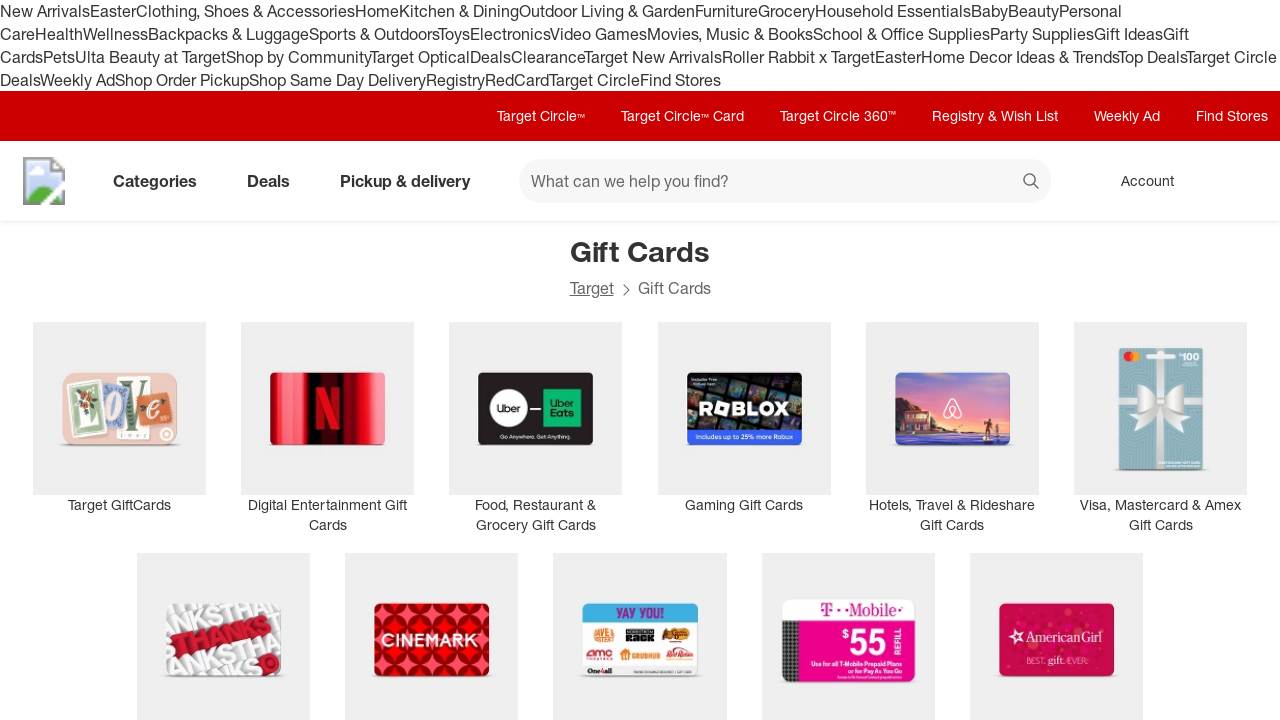

Waited for Gift Cards page to load with domcontentloaded state
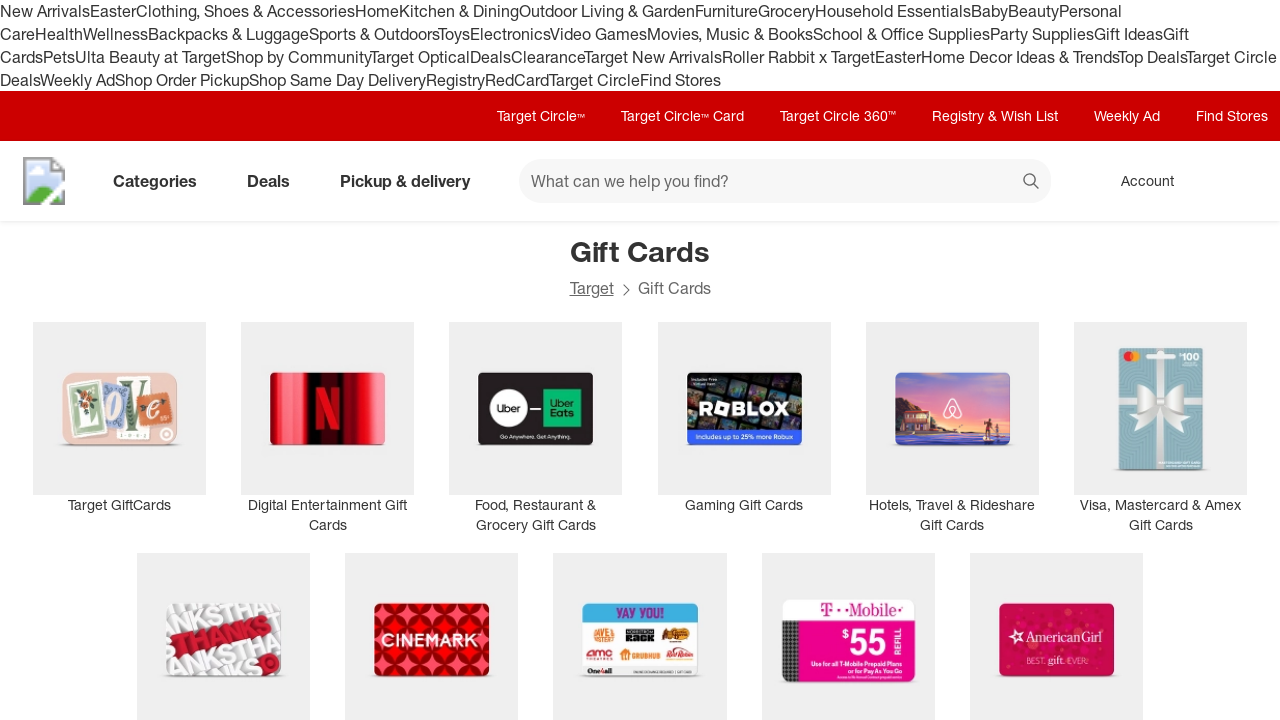

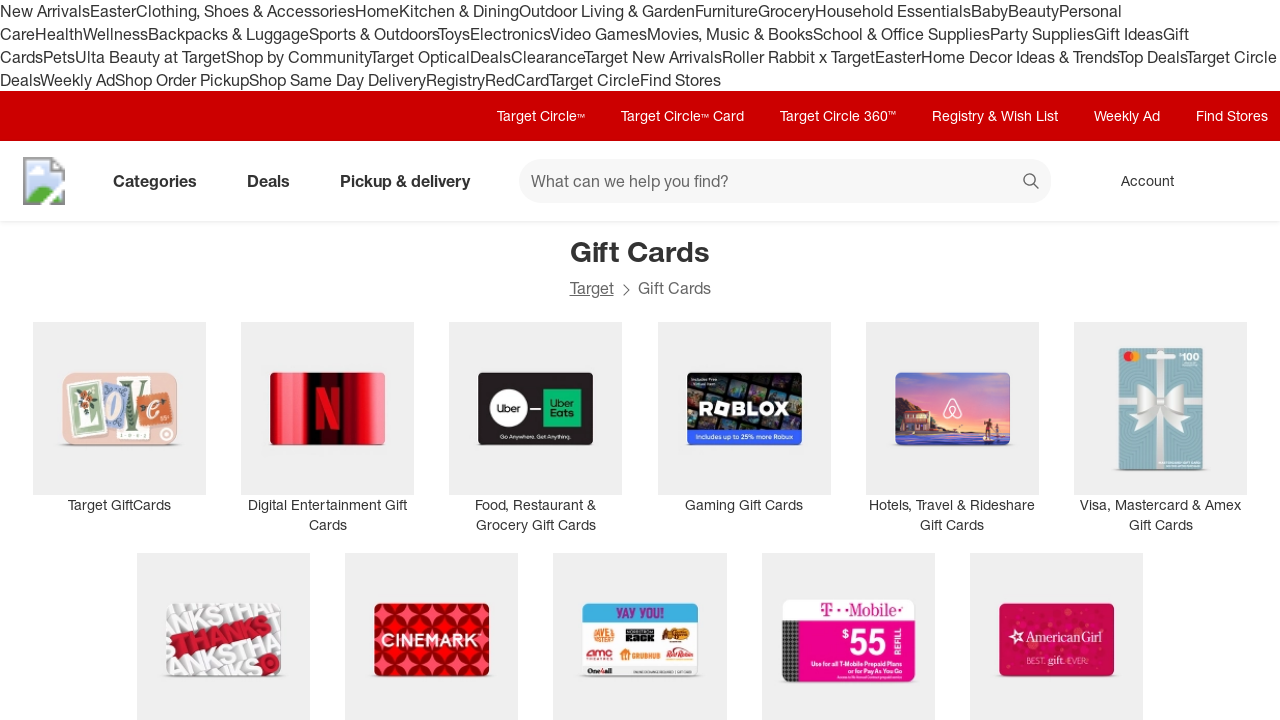